Tests XPath traversal techniques by locating buttons using sibling and parent axis navigation in the header section of an automation practice page.

Starting URL: https://rahulshettyacademy.com/AutomationPractice/

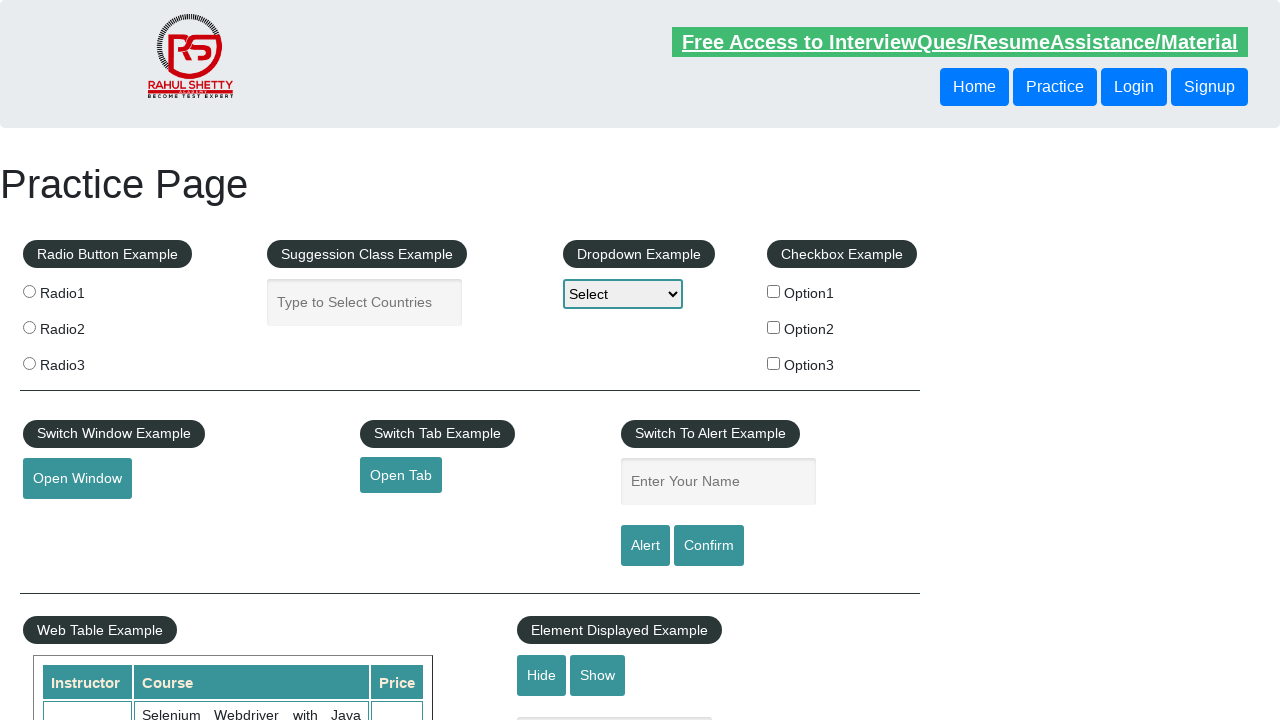

Navigated to automation practice page
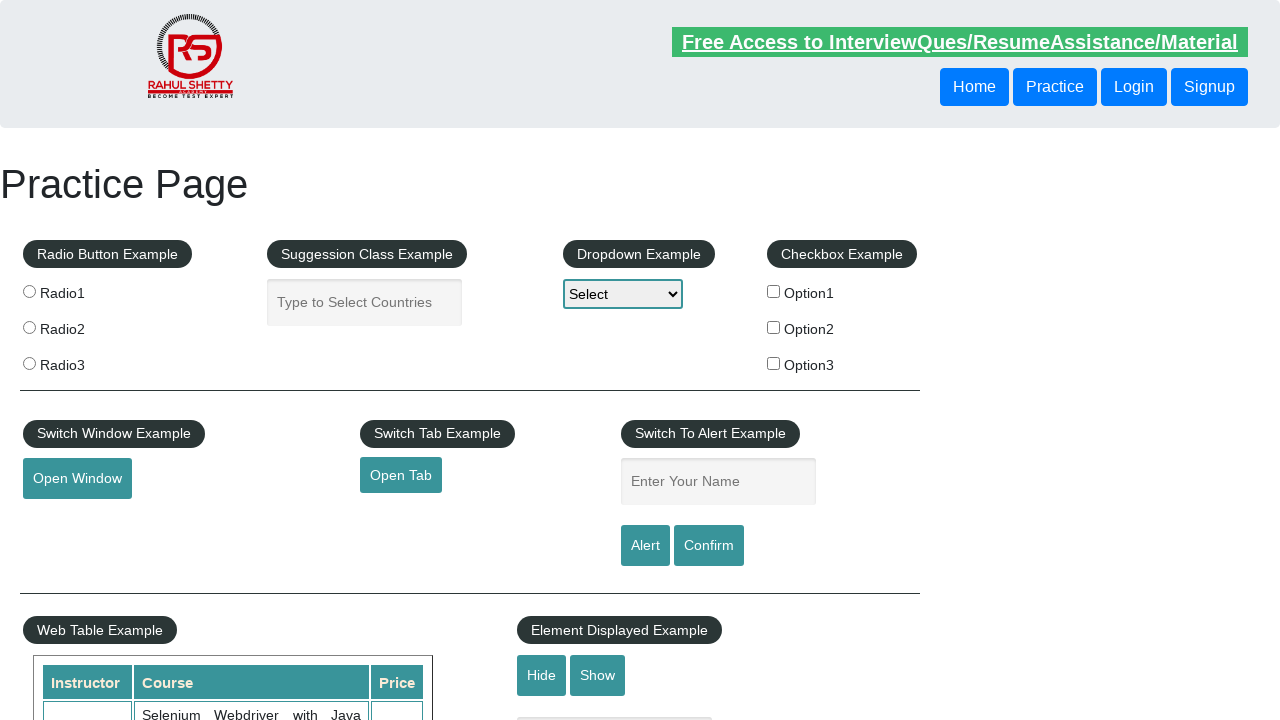

Located button using following-sibling XPath axis
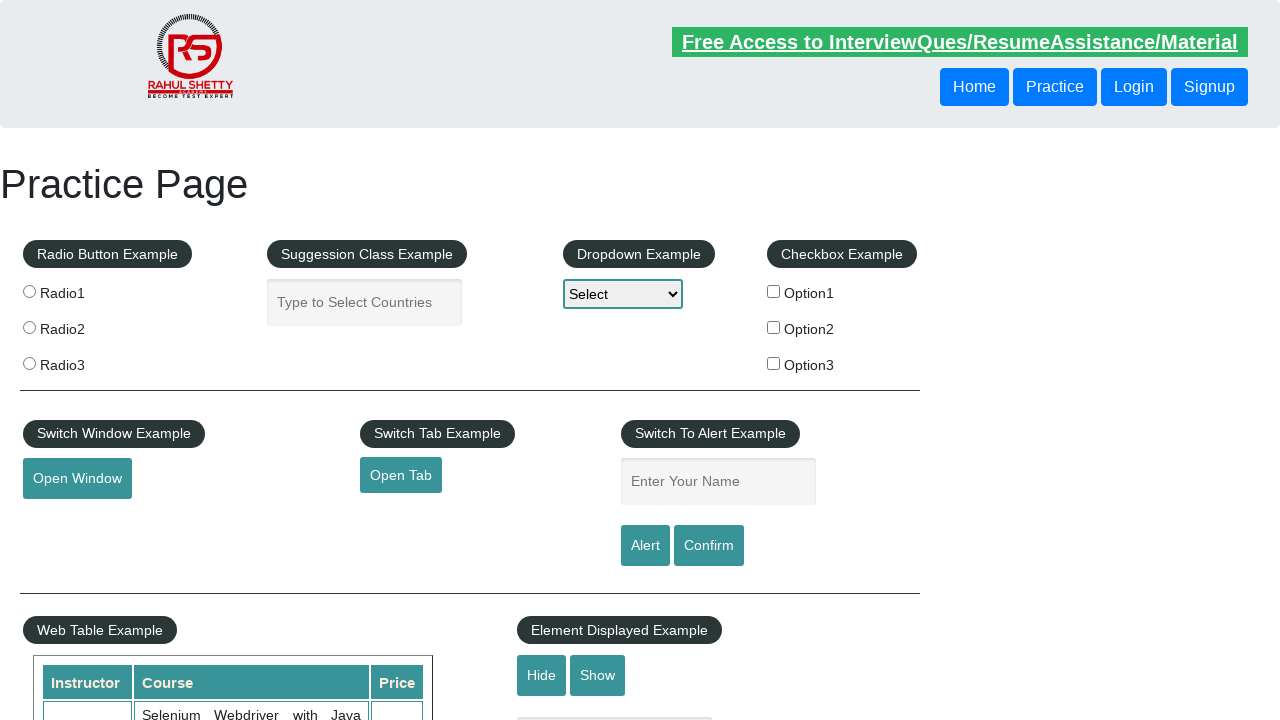

Following-sibling button is visible
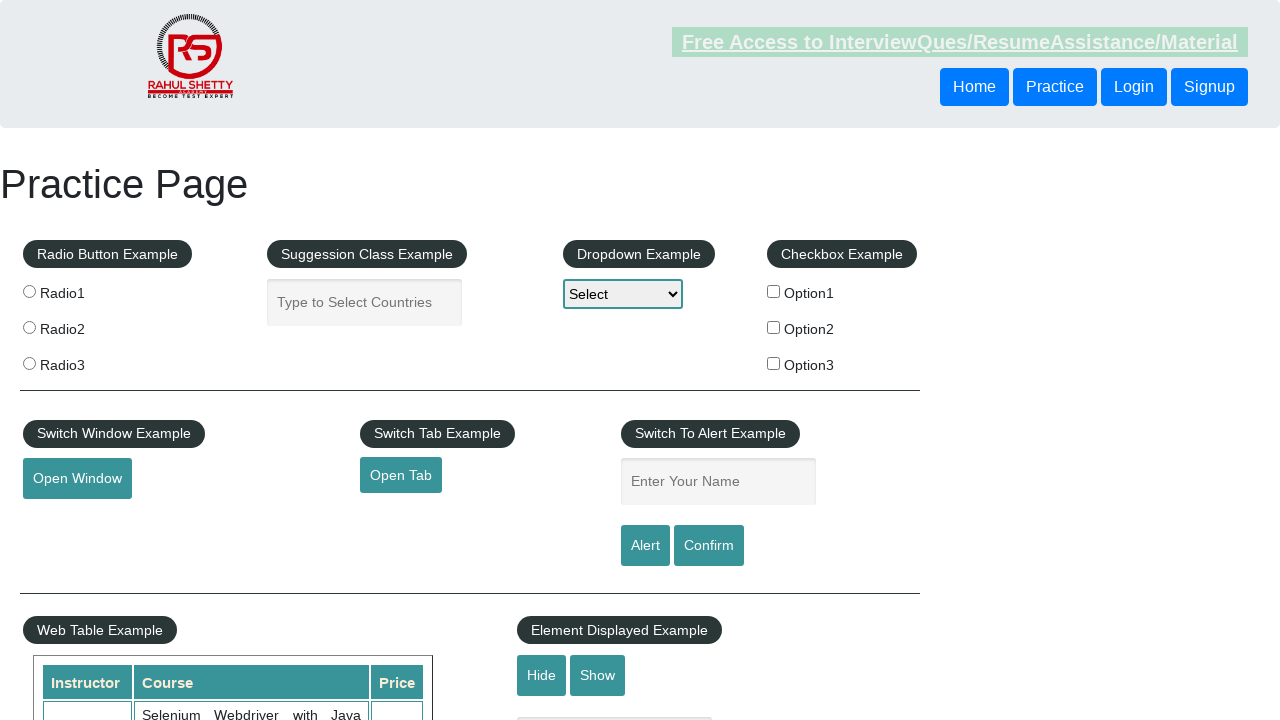

Located button using parent axis XPath traversal
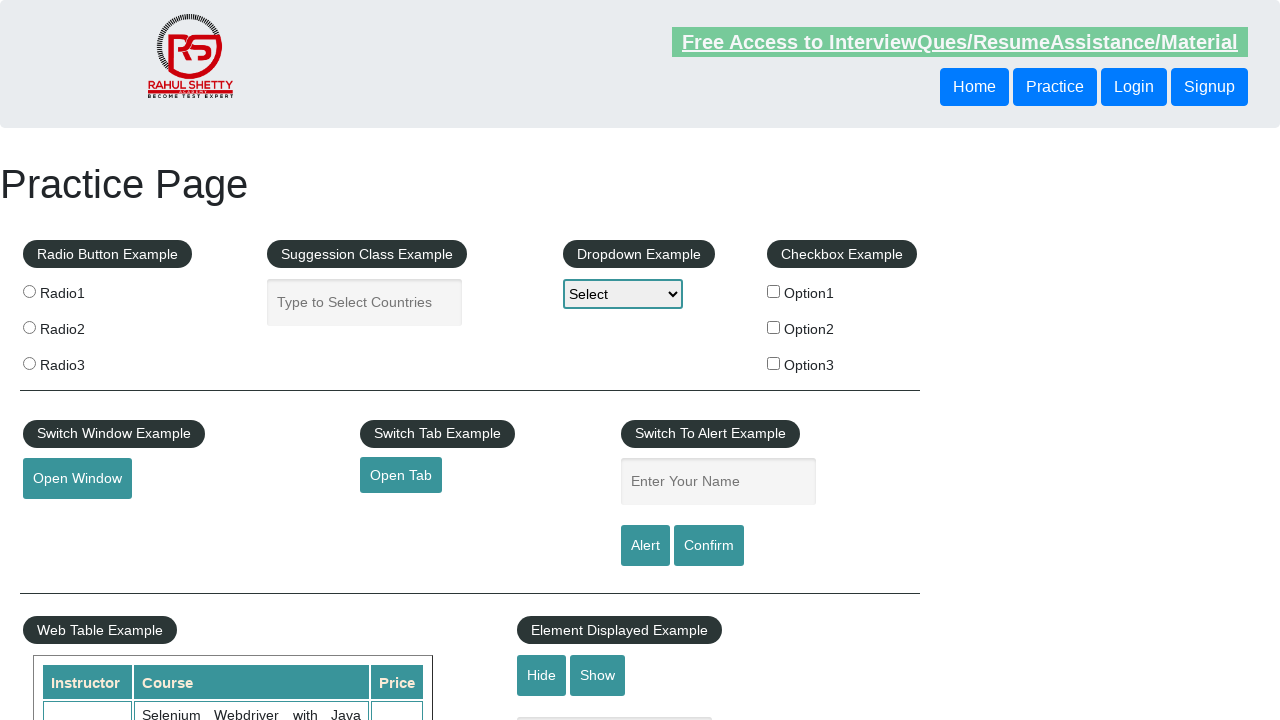

Parent axis button is visible
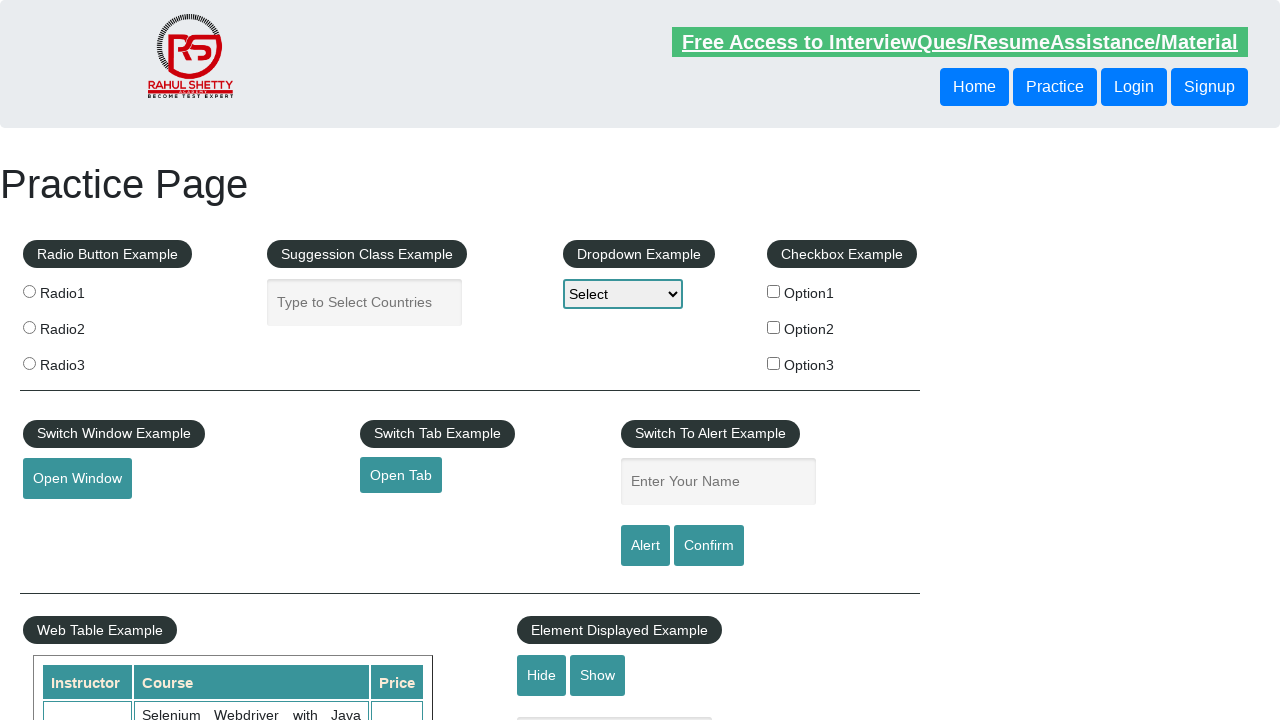

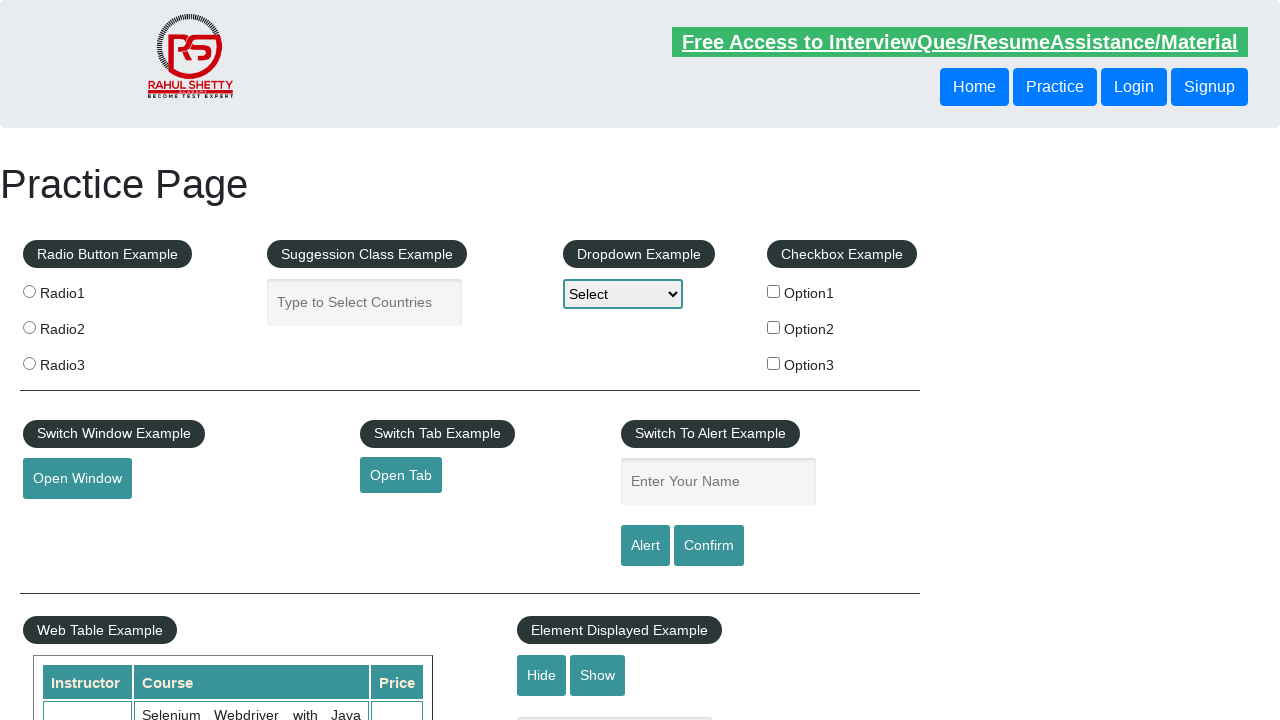